Navigates to YouTube and measures page load performance metrics using Navigation Timing API

Starting URL: http://www.youtube.com

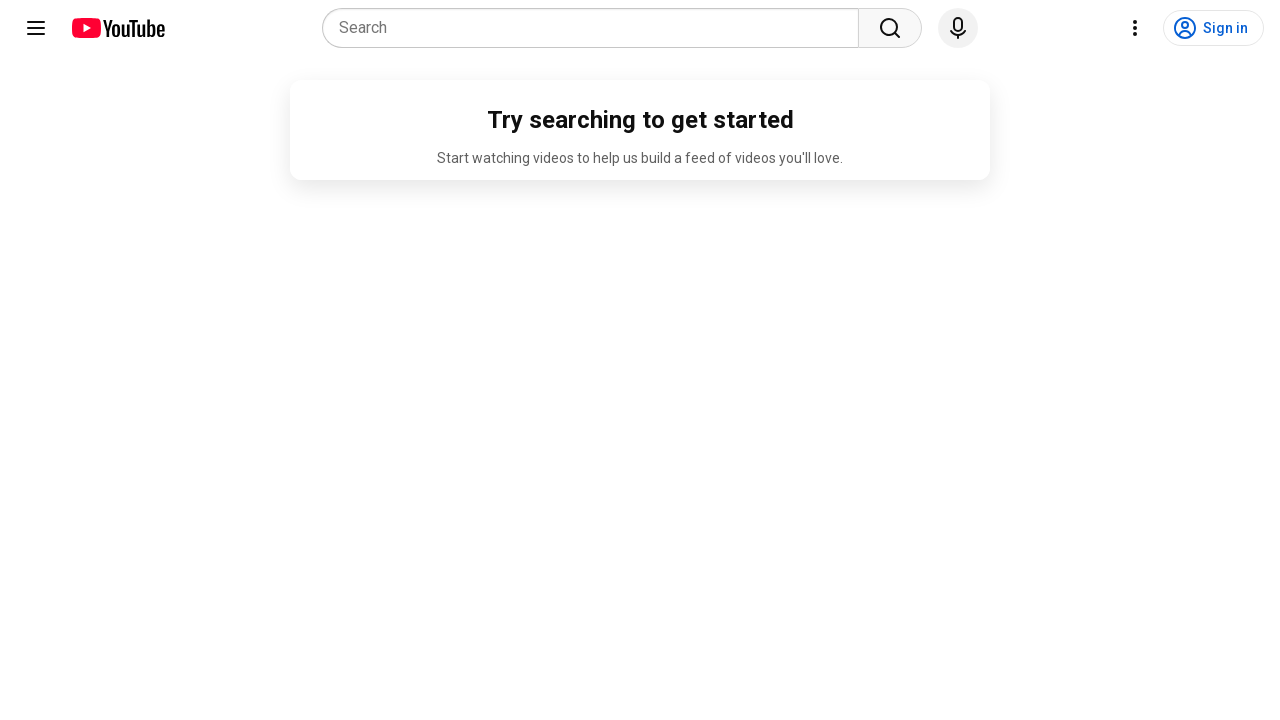

Navigated to YouTube home page
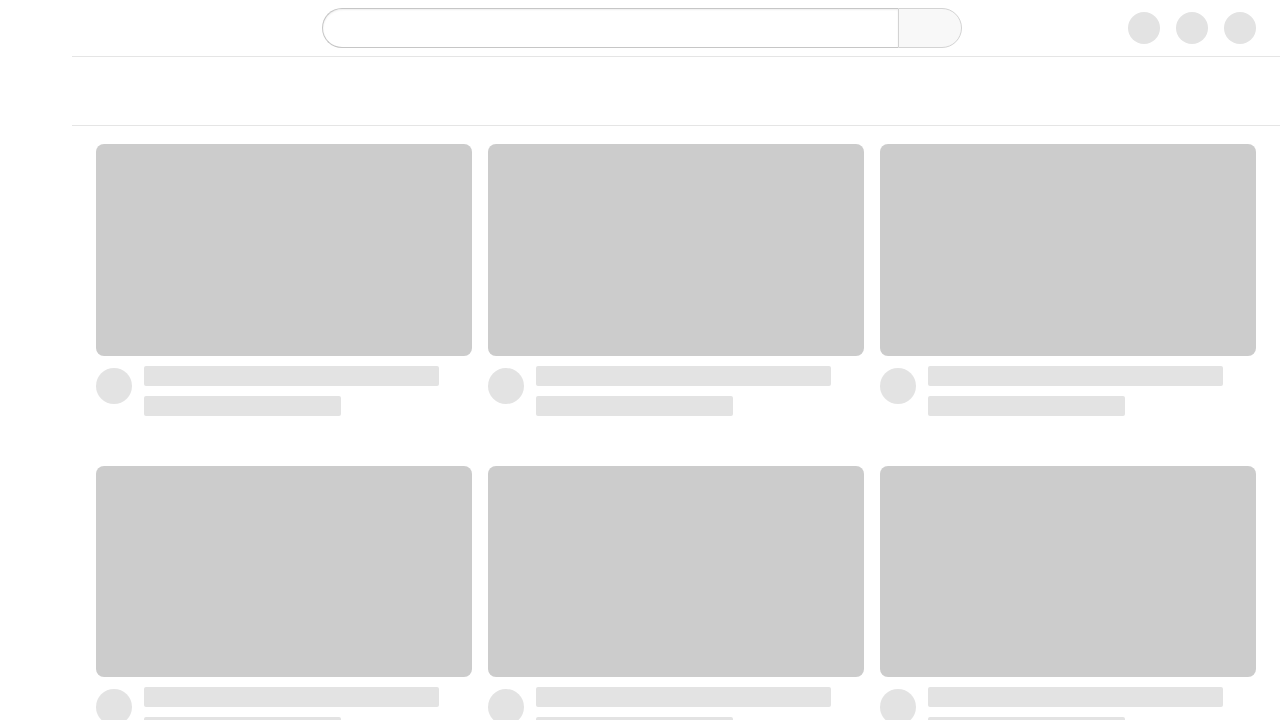

Retrieved navigationStart timing metric
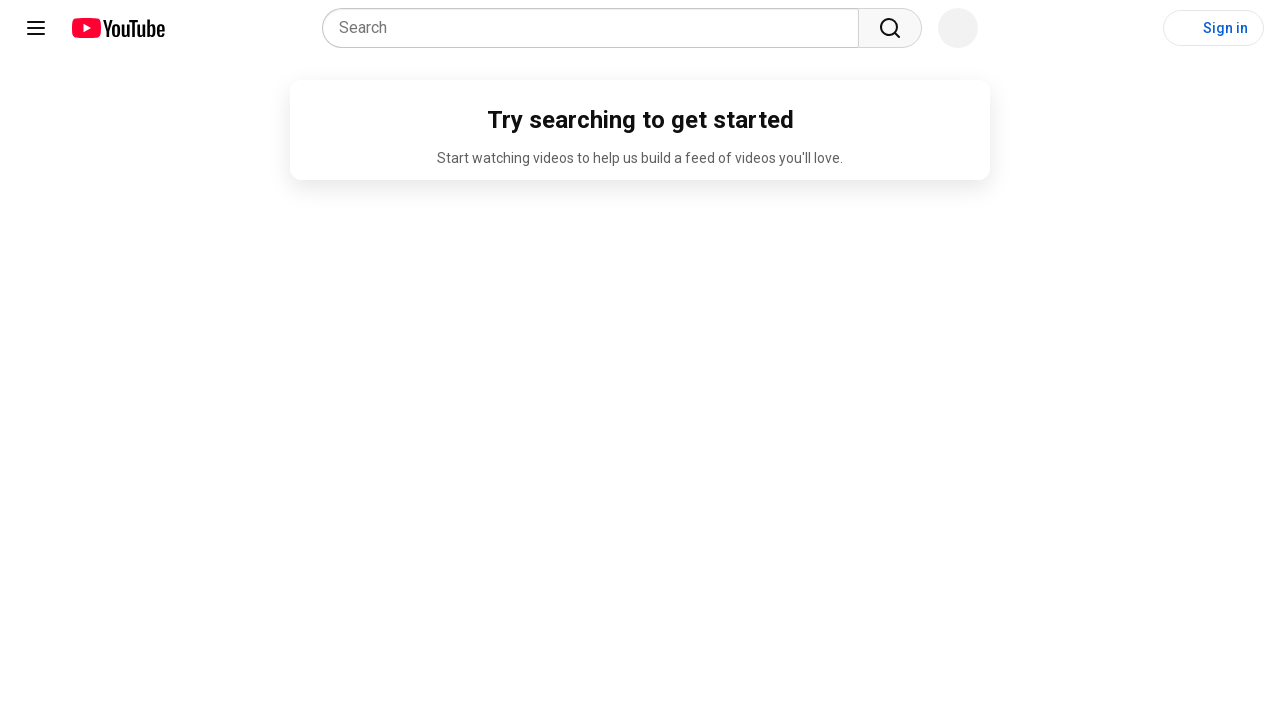

Retrieved responseStart timing metric
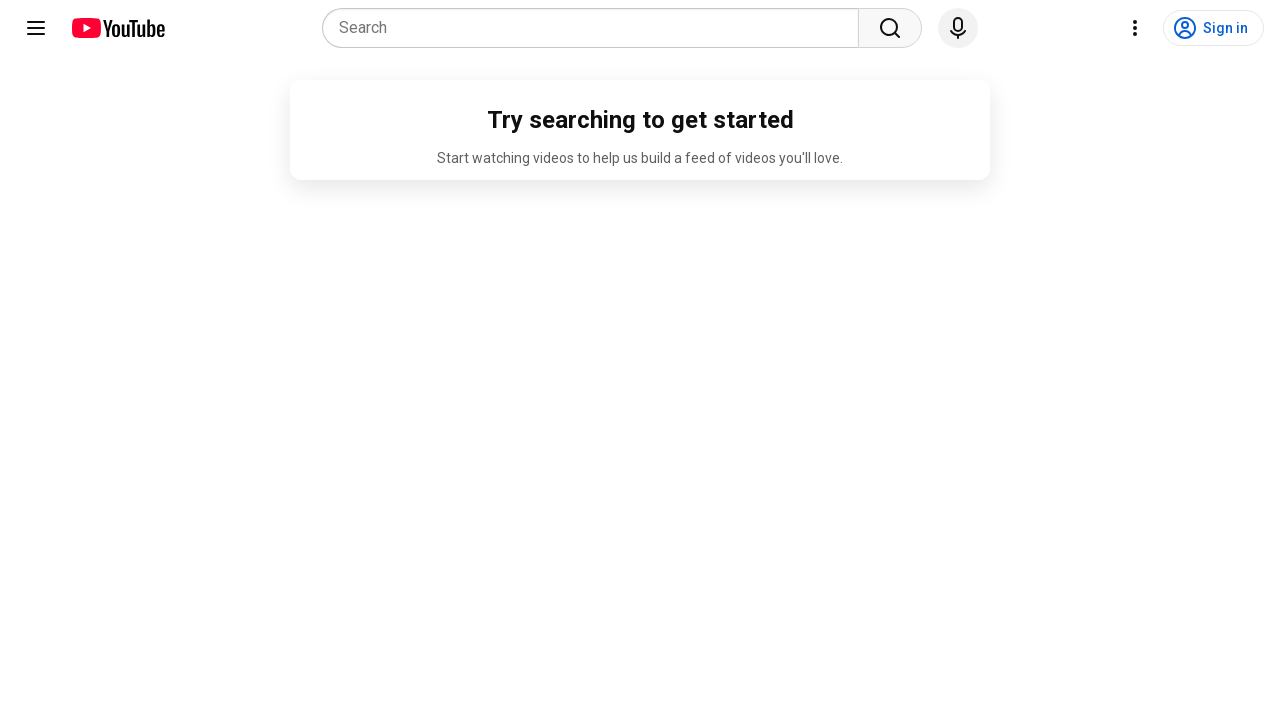

Calculated backend performance: 109ms
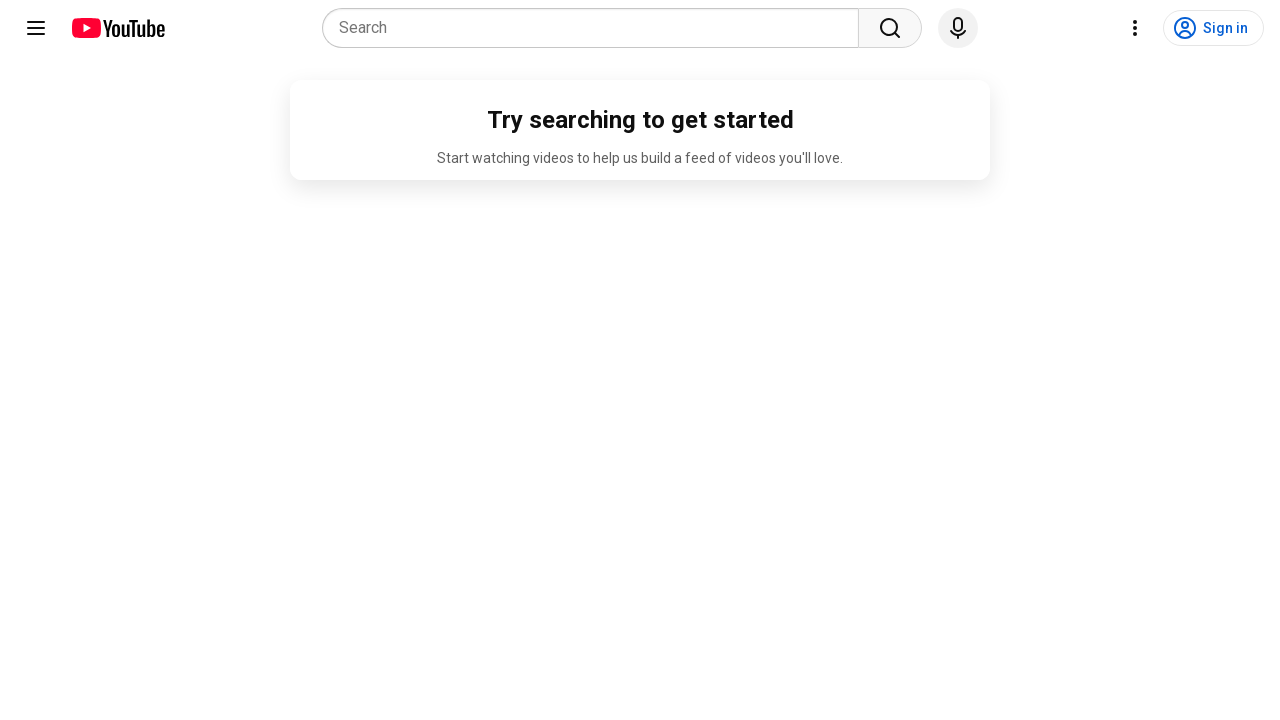

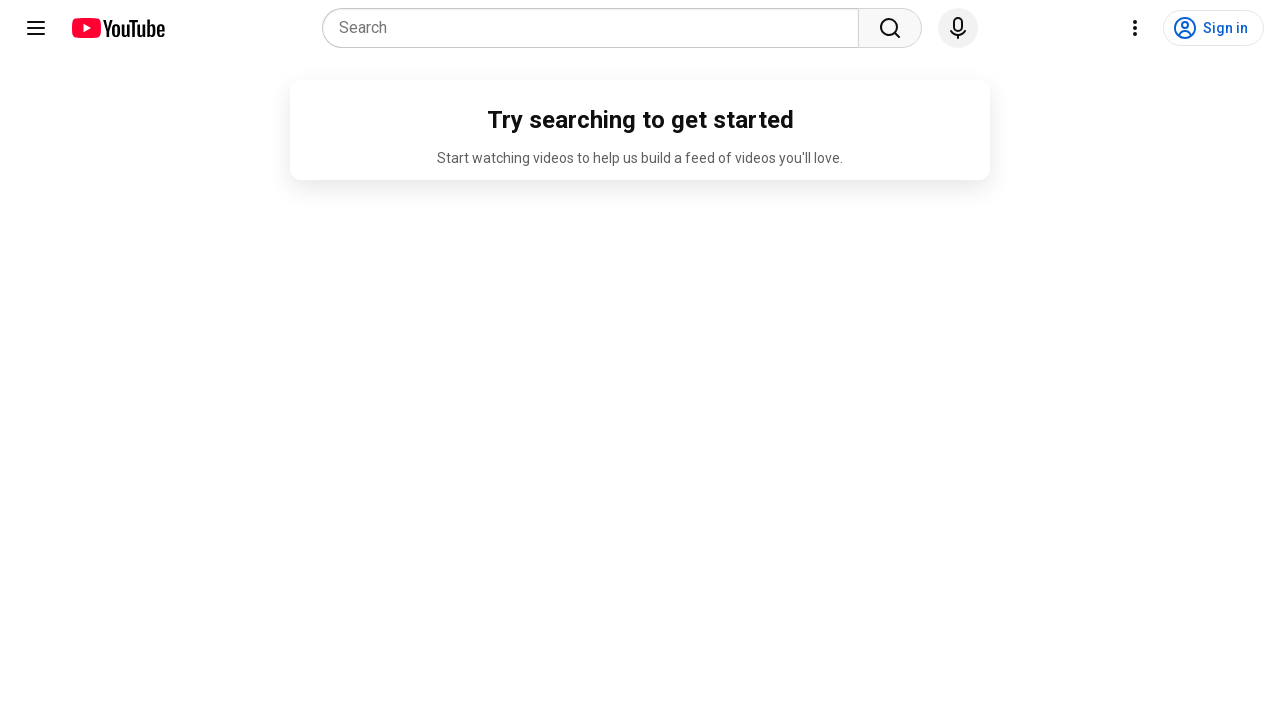